Tests the date picker widget by selecting a specific date (February 7, 1996) using month dropdown, year dropdown, and day selection, then verifies the selected date appears in the input field.

Starting URL: https://demoqa.com/date-picker

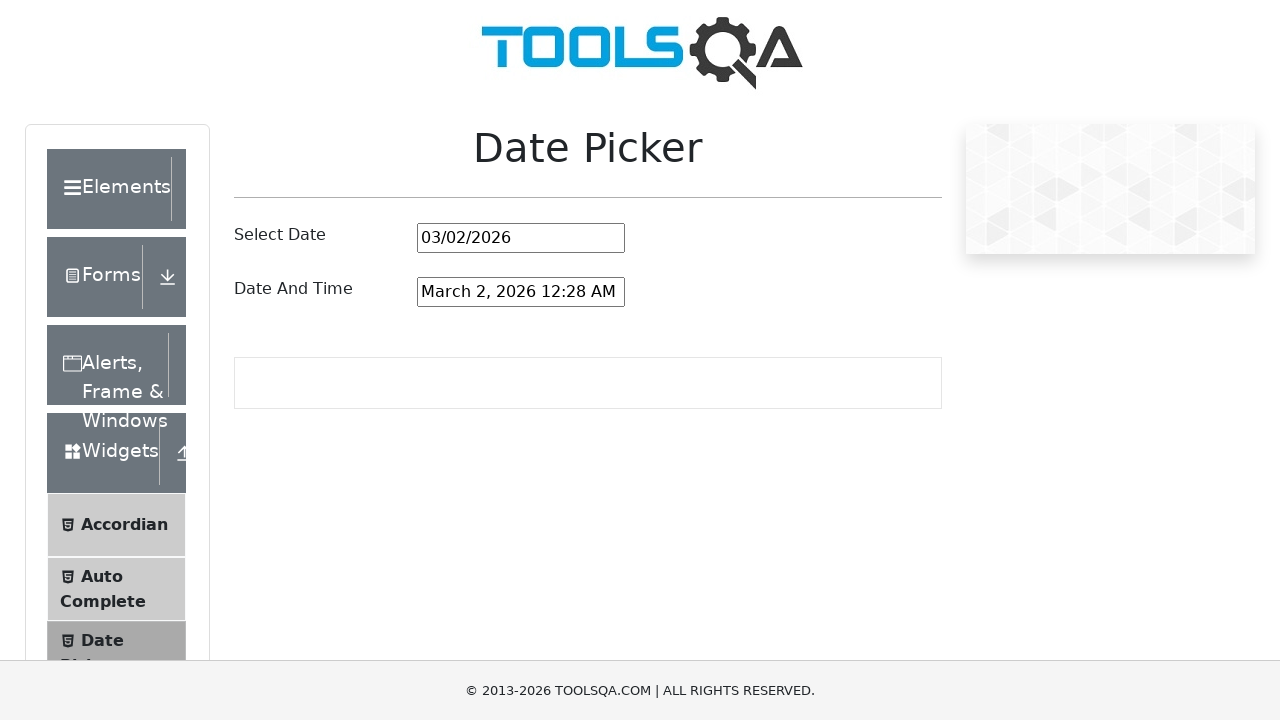

Waited for date picker input field to be available
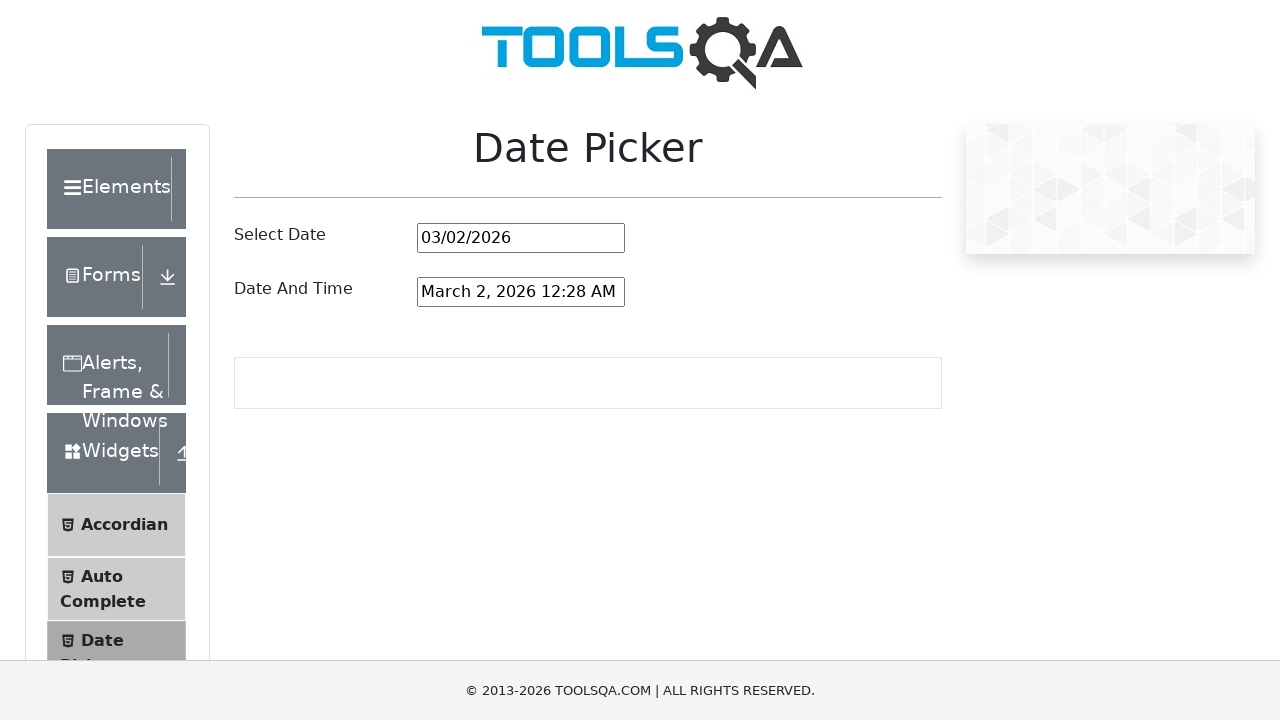

Clicked on date picker input to open the calendar at (521, 238) on #datePickerMonthYearInput
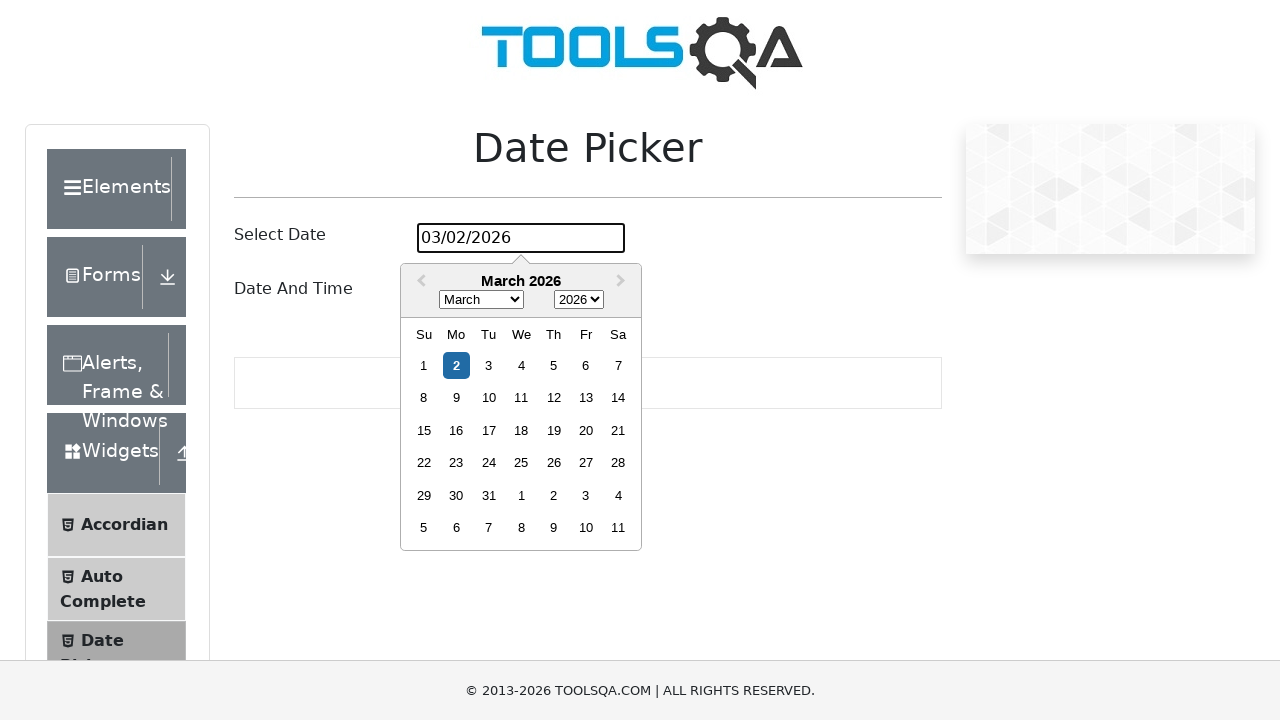

Located the month dropdown selector
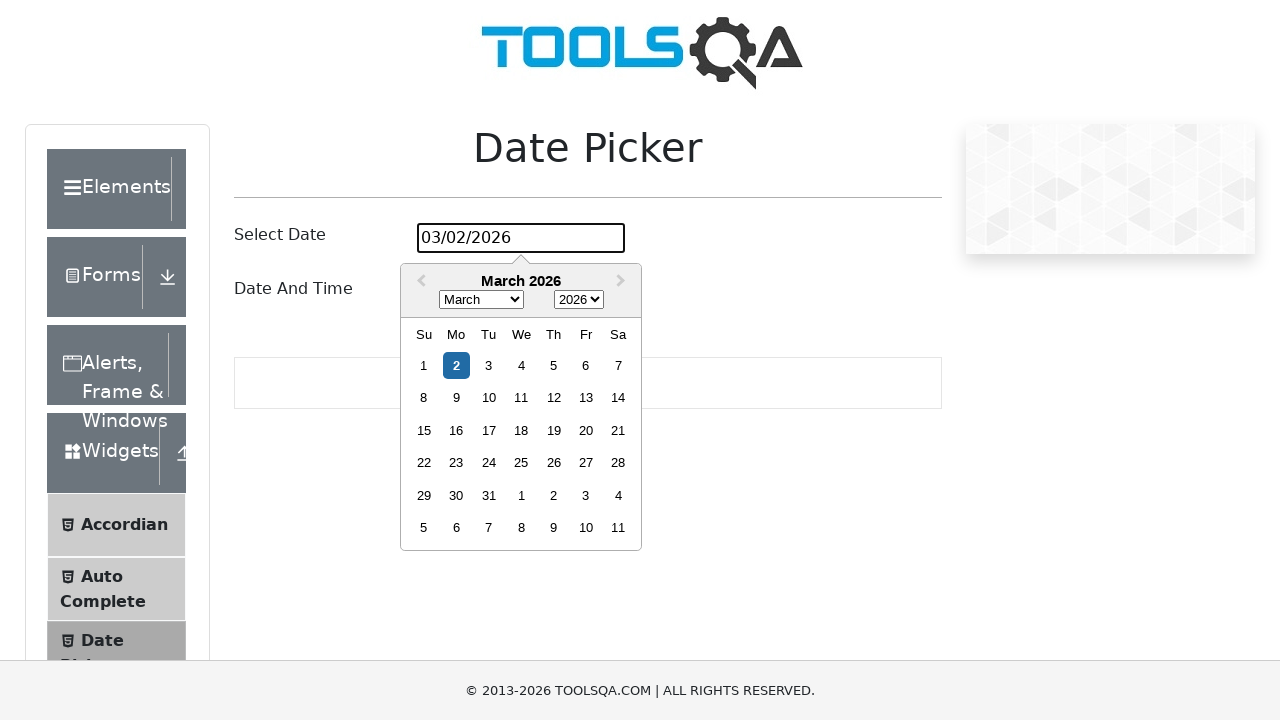

Waited for month dropdown to be available
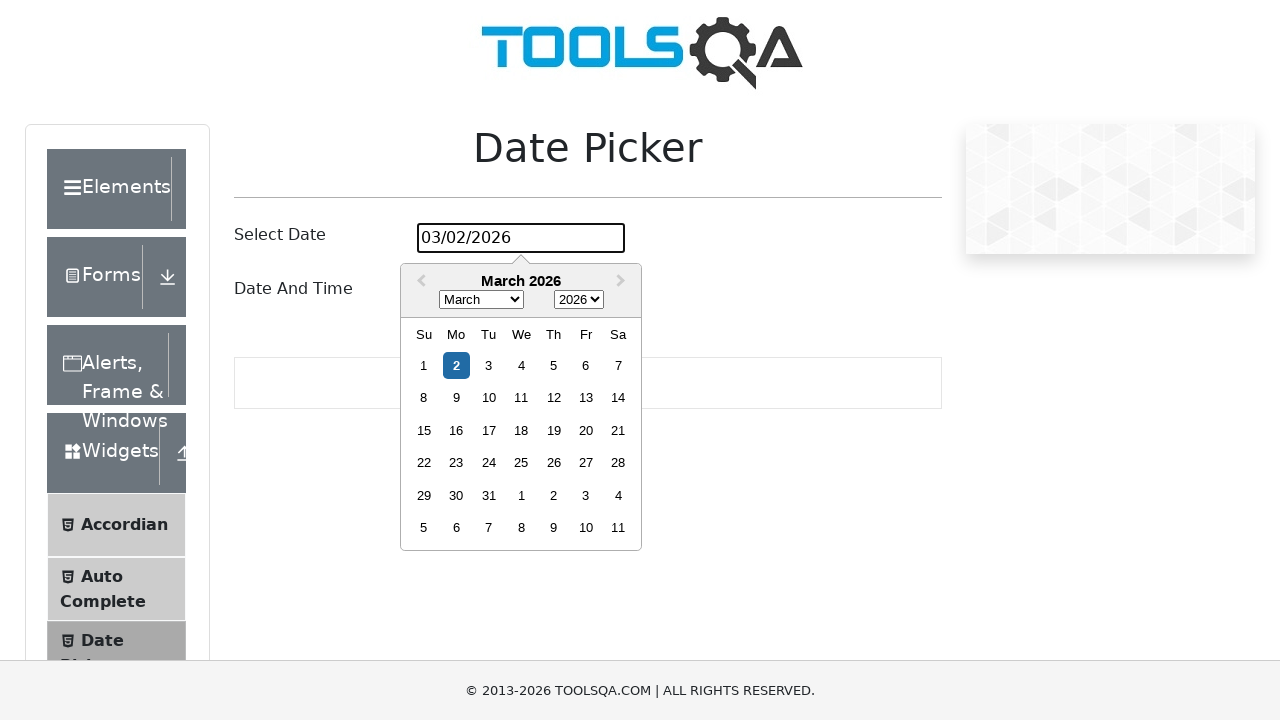

Selected February from the month dropdown on .react-datepicker__month-select
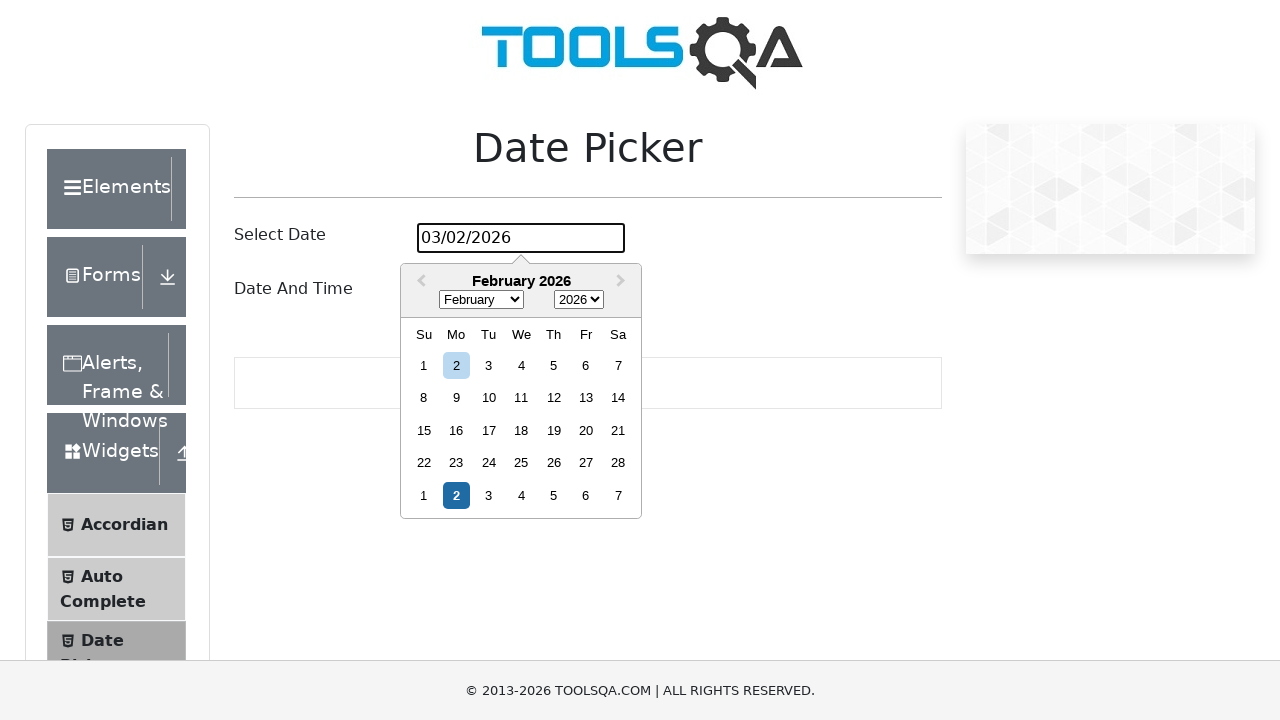

Located the year dropdown selector
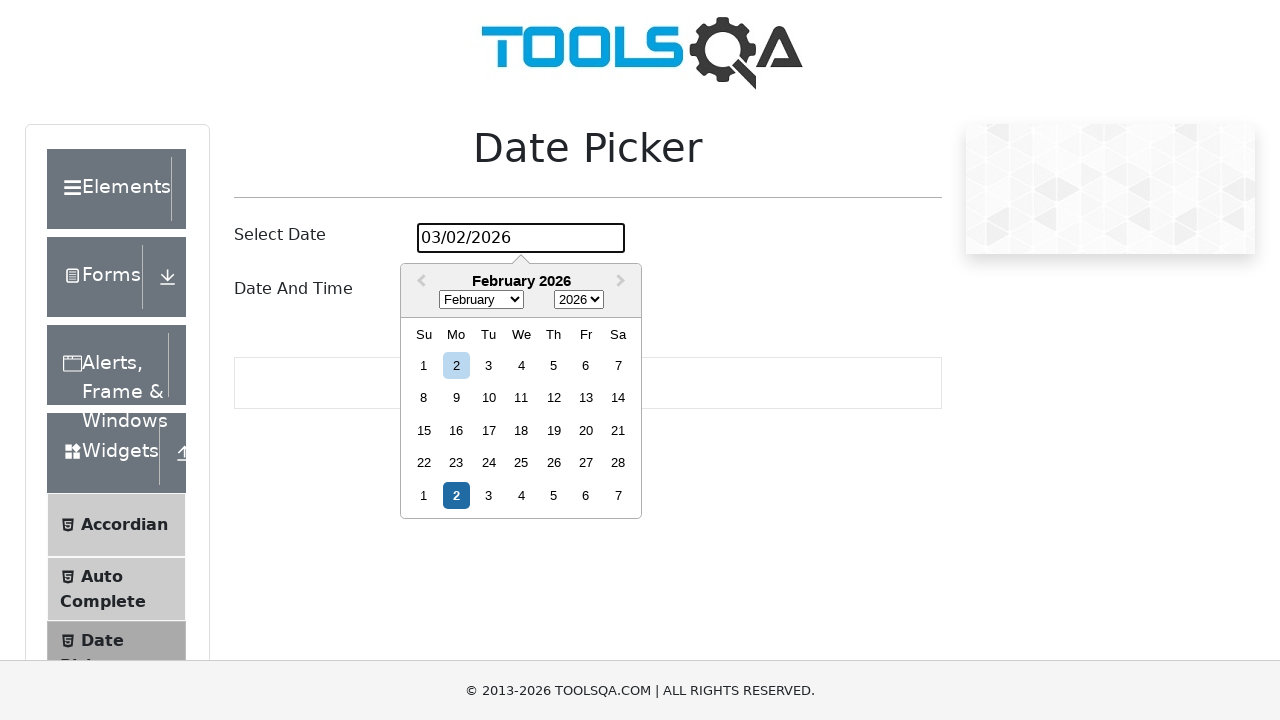

Waited for year dropdown to be available
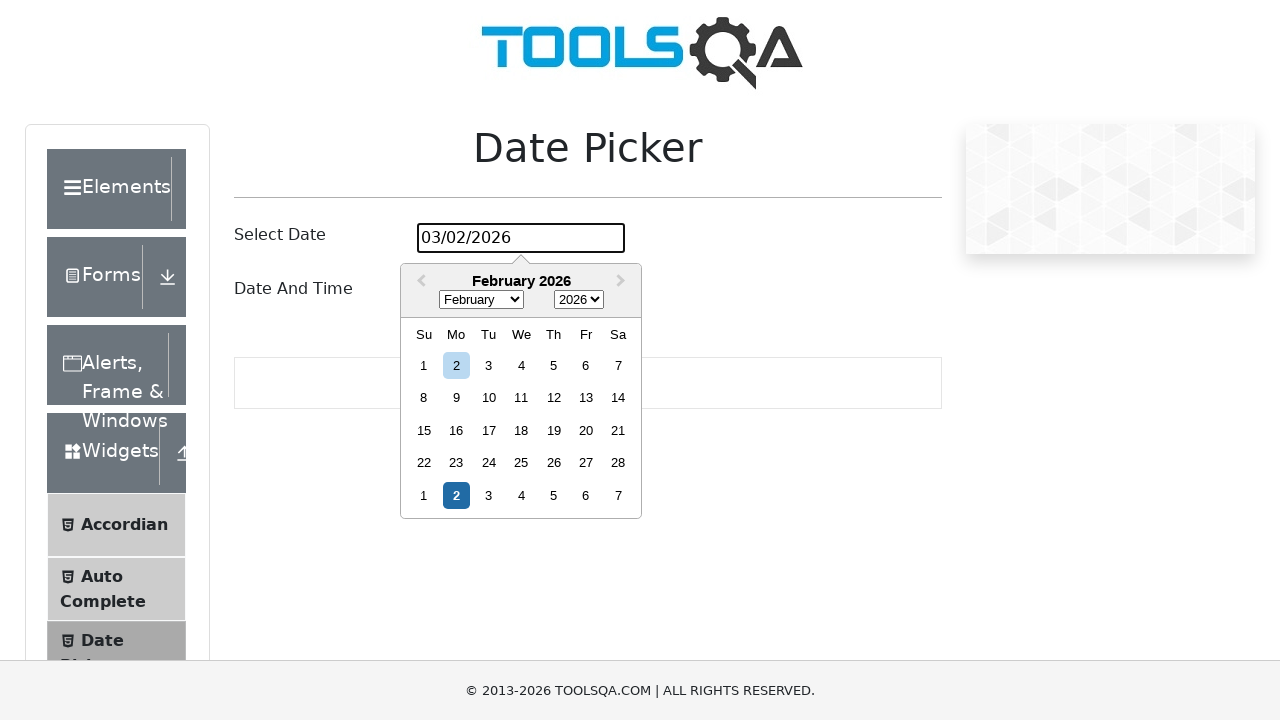

Selected 1996 from the year dropdown on .react-datepicker__year-select
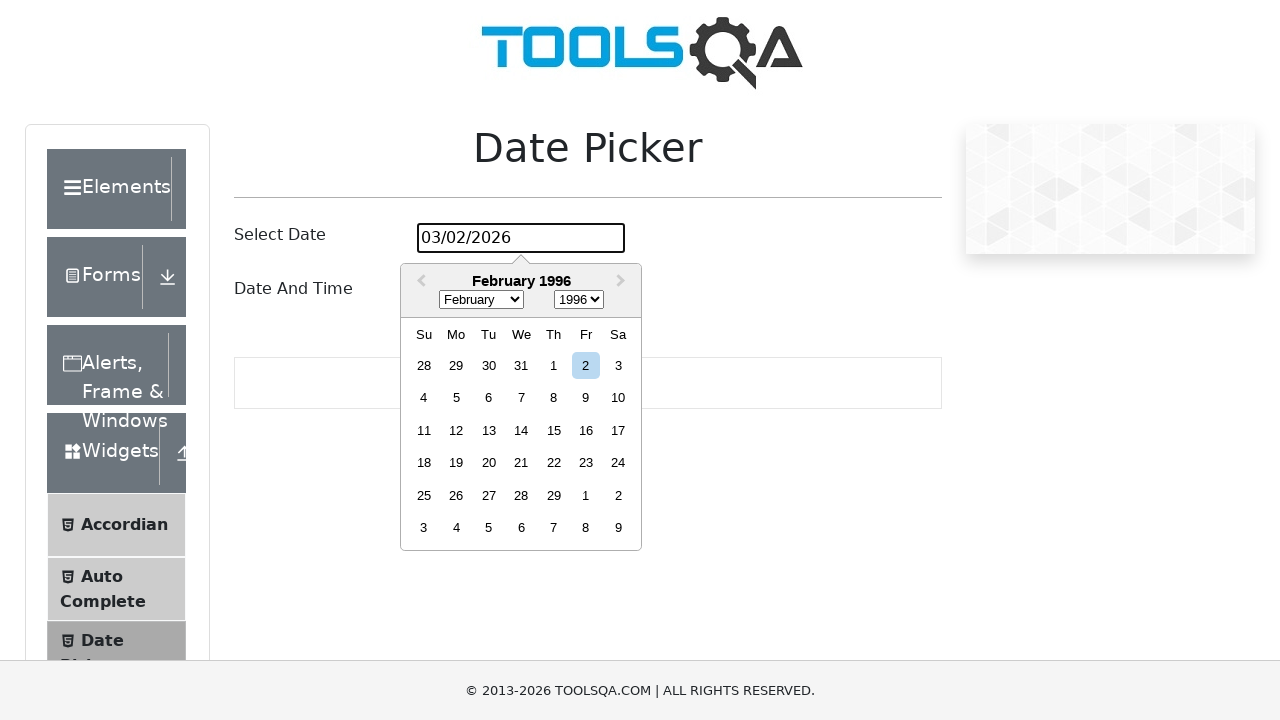

Clicked on the 7th day of the month at (521, 398) on .react-datepicker__day--007:not(.react-datepicker__day--outside-month)
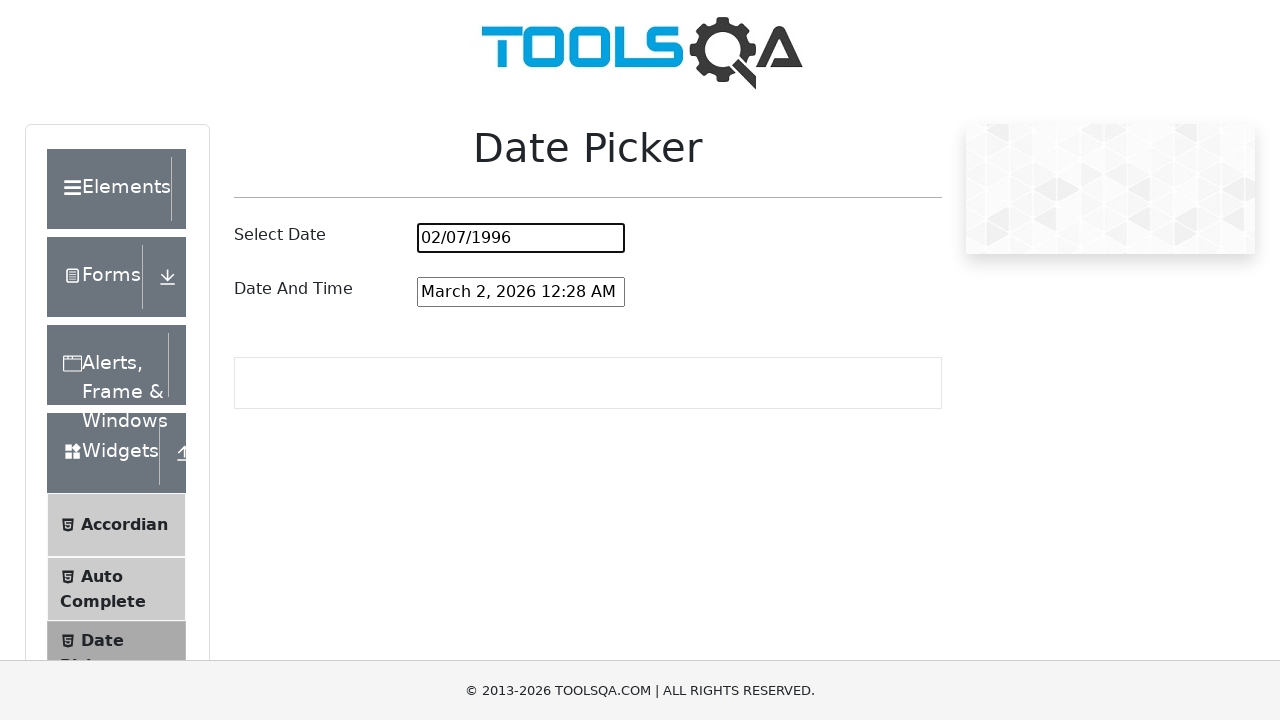

Verified that the selected date (02/07/1996) appears in the input field
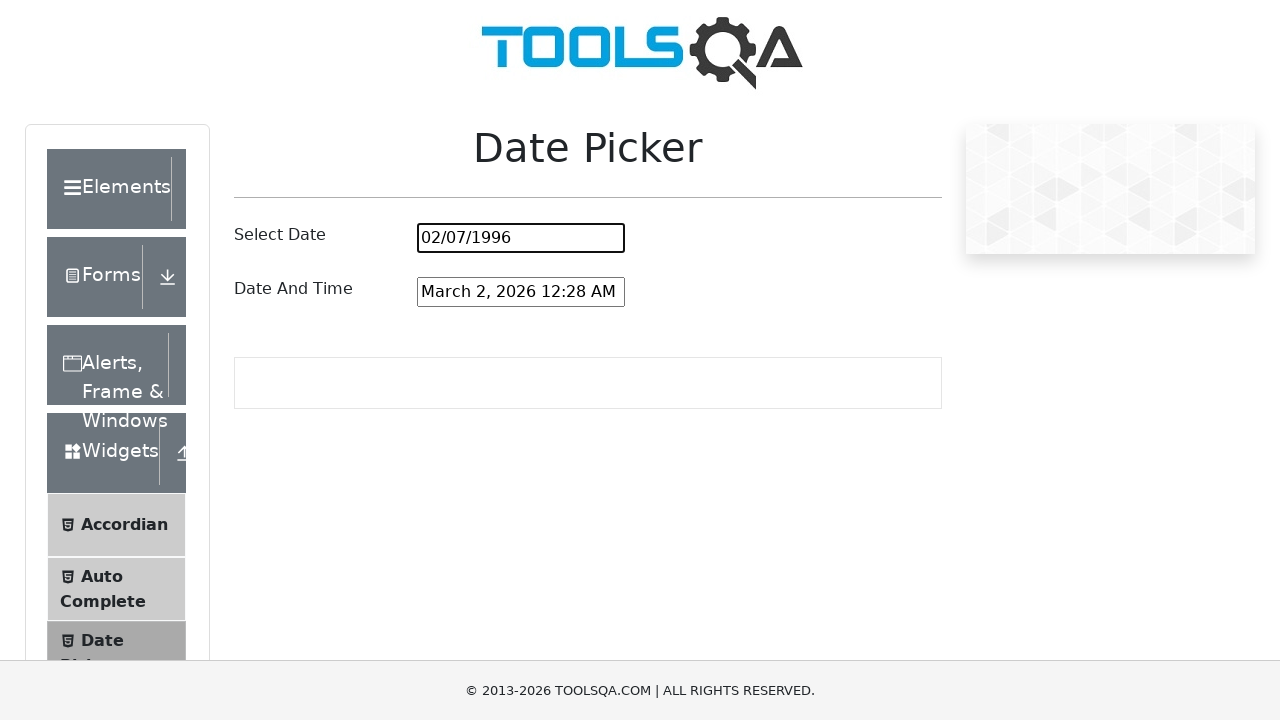

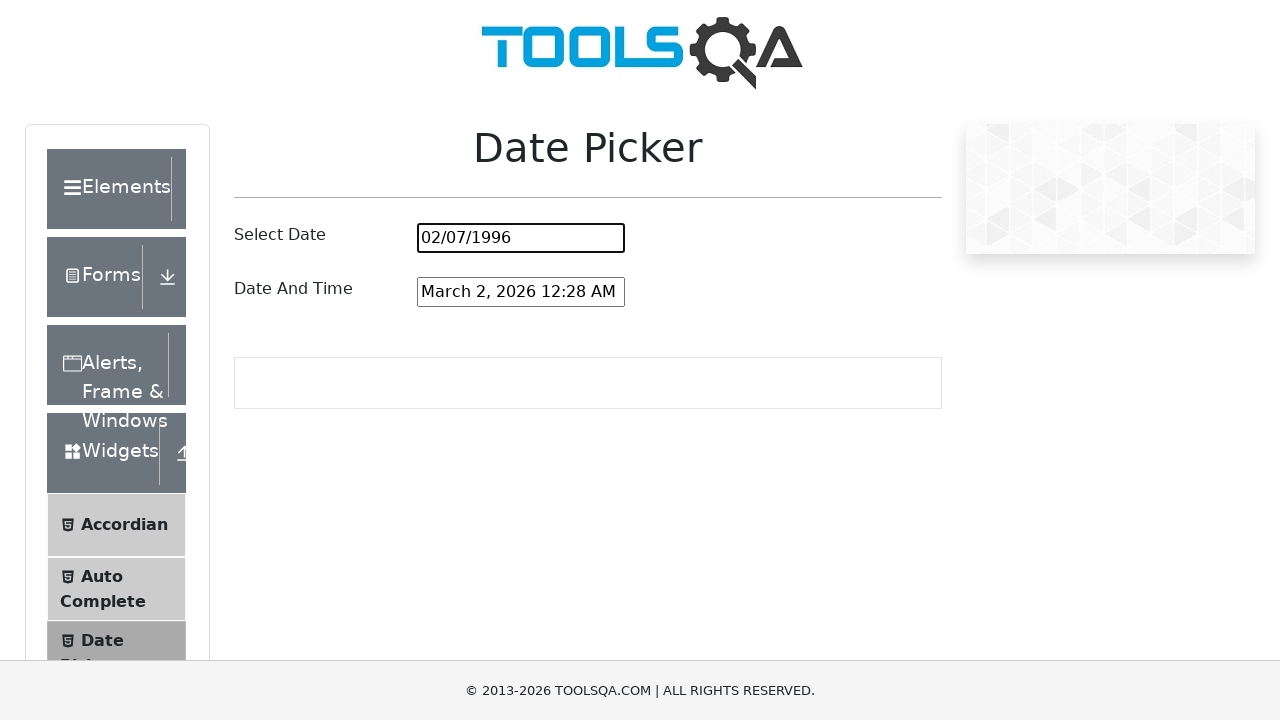